Tests a multi-select dropdown component by iterating through and selecting each option in the Gender dropdown

Starting URL: https://semantic-ui.com/modules/dropdown.html

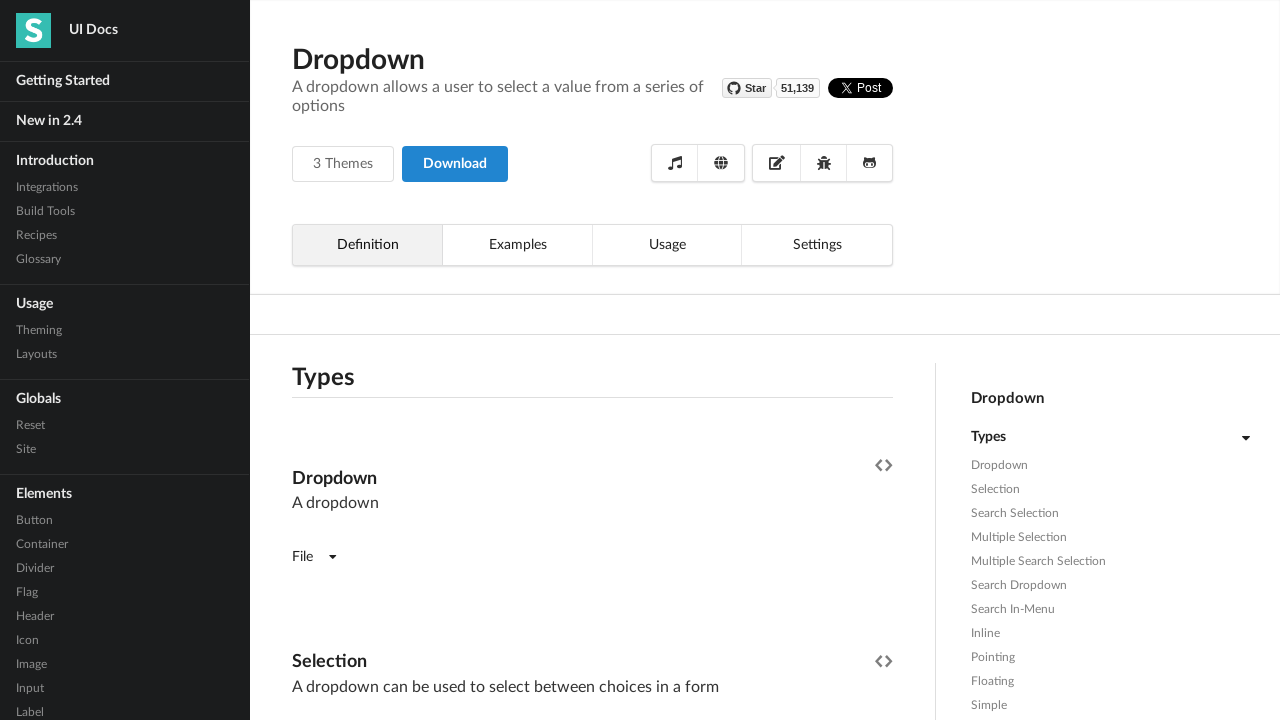

Located and waited for Gender dropdown element
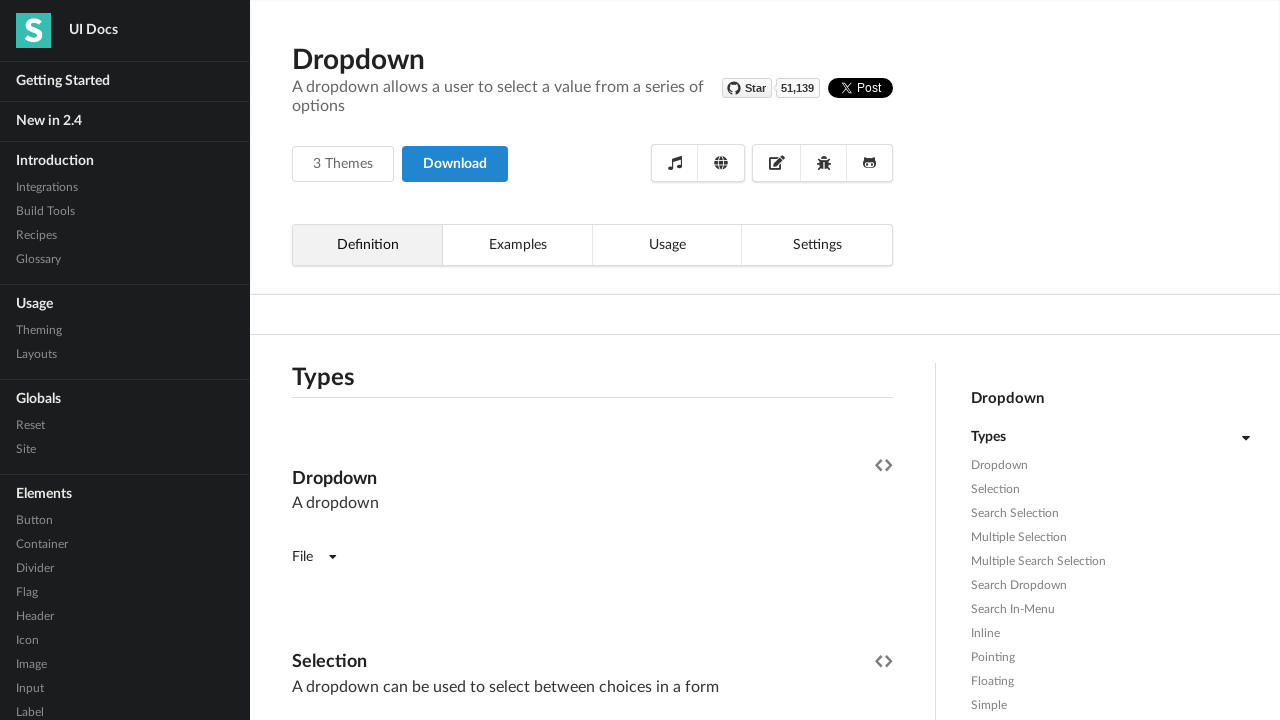

Clicked Gender dropdown to open it
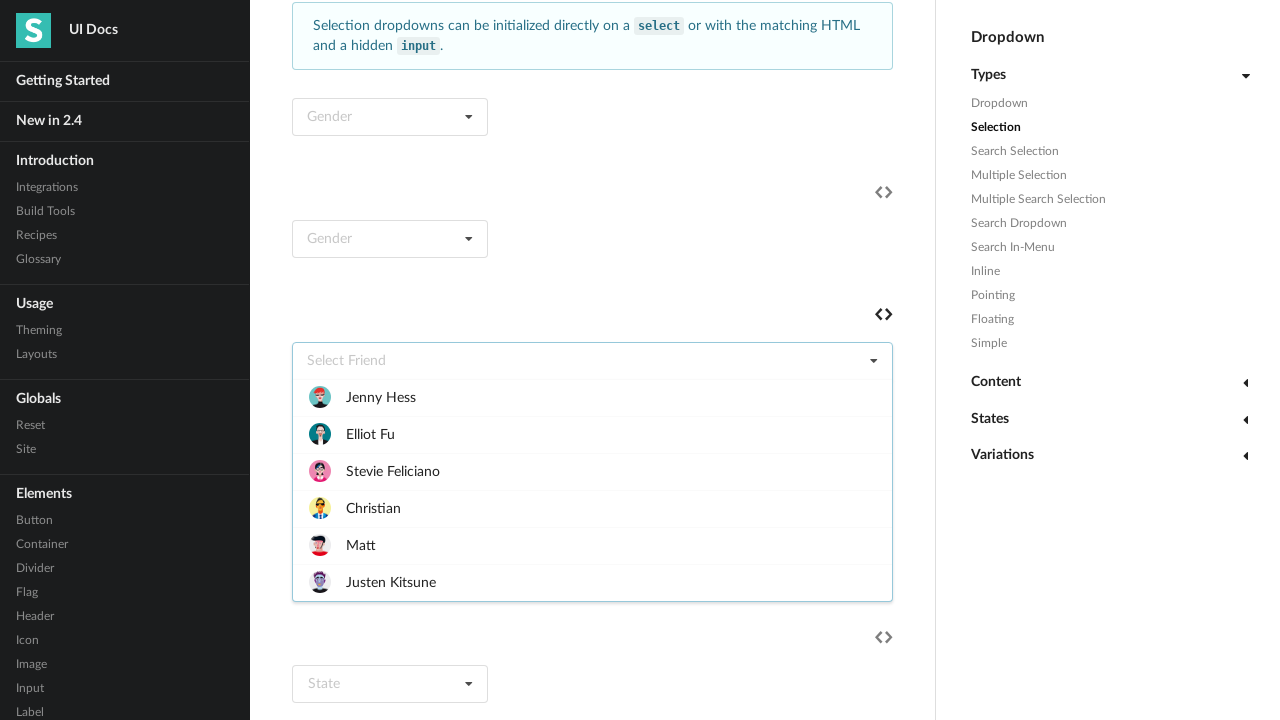

Selected option 1 from Gender dropdown at (592, 397) on (//div[text()='Gender'])[2]/following::div[5]/div[2]/div[1]
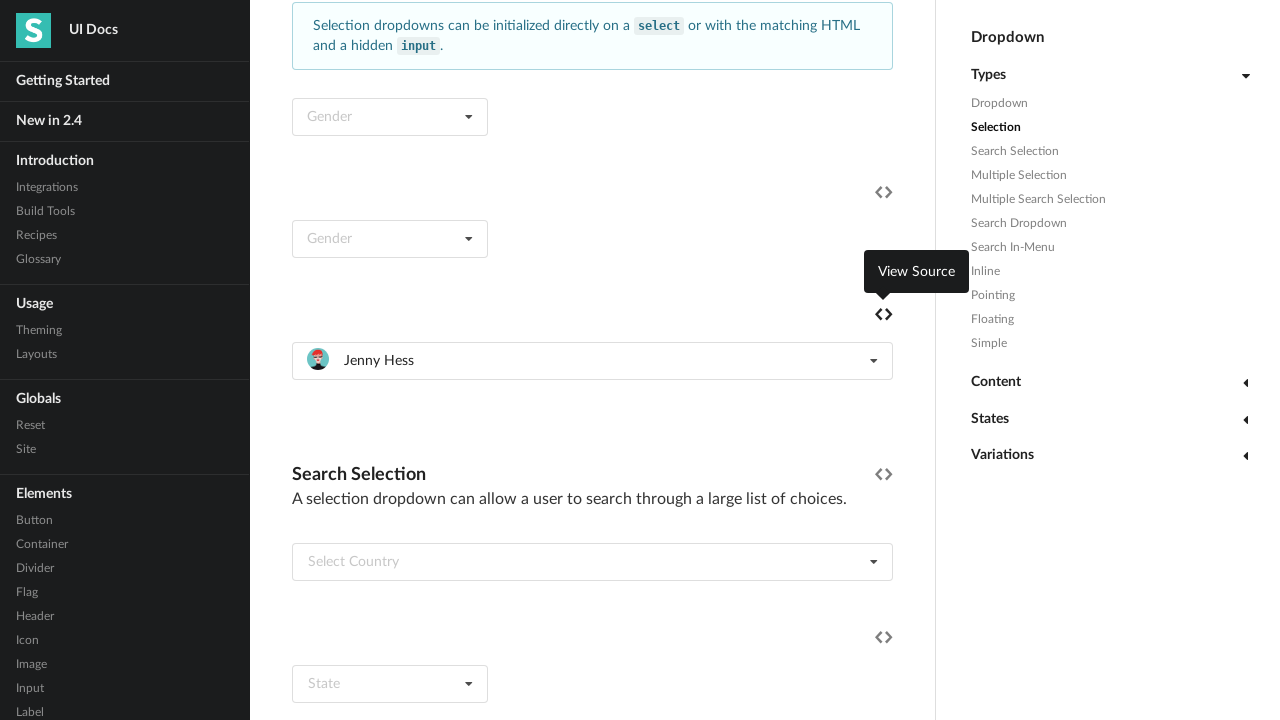

Reopened Gender dropdown after selecting option 1
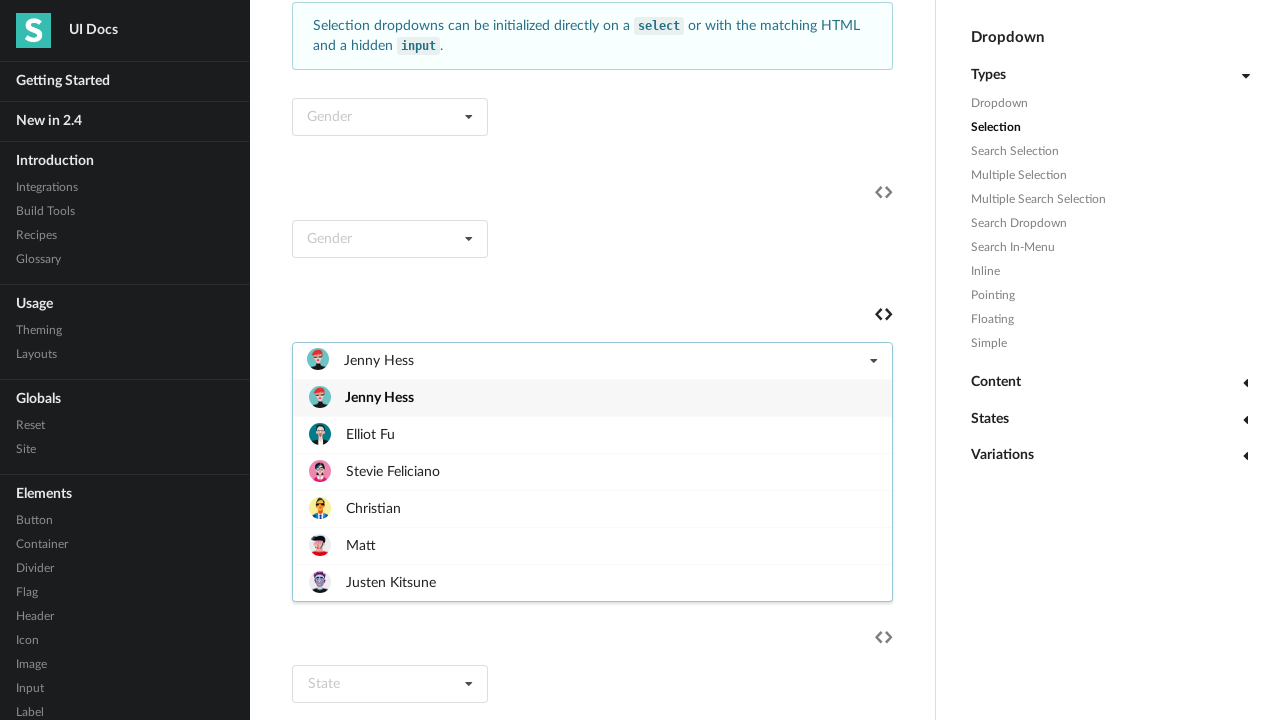

Selected option 2 from Gender dropdown at (592, 434) on (//div[text()='Gender'])[2]/following::div[5]/div[2]/div[2]
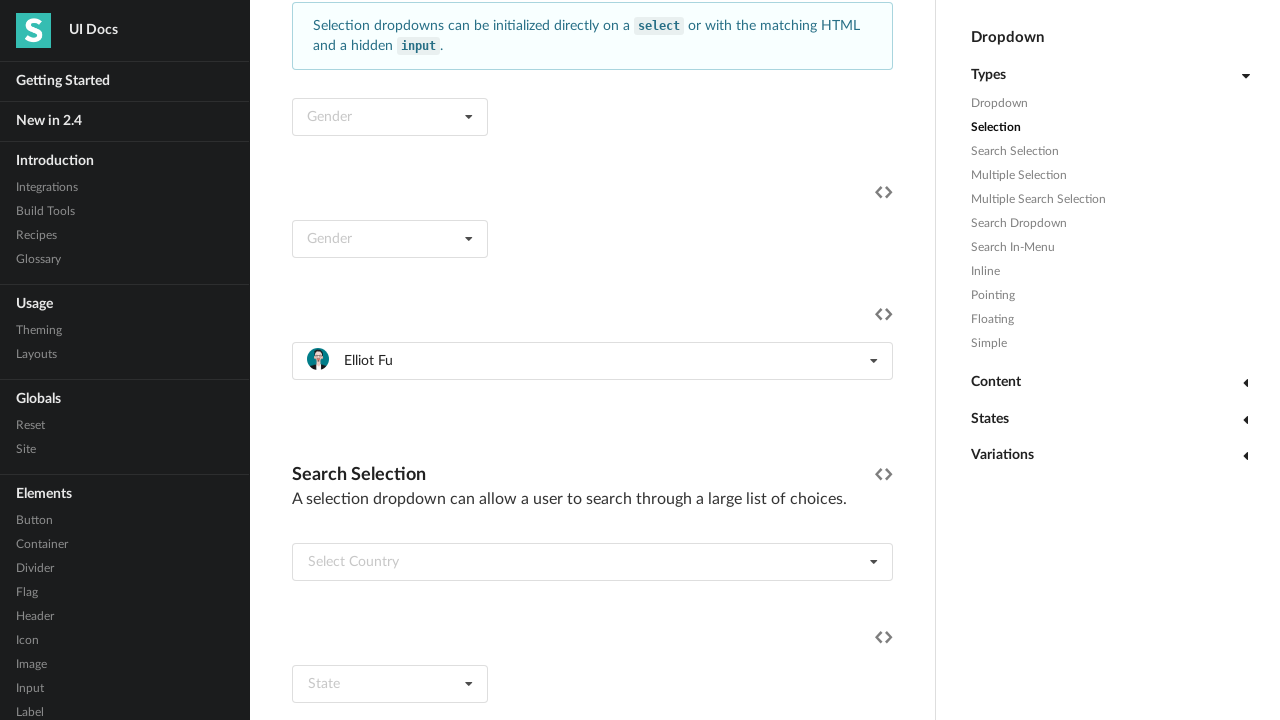

Reopened Gender dropdown after selecting option 2
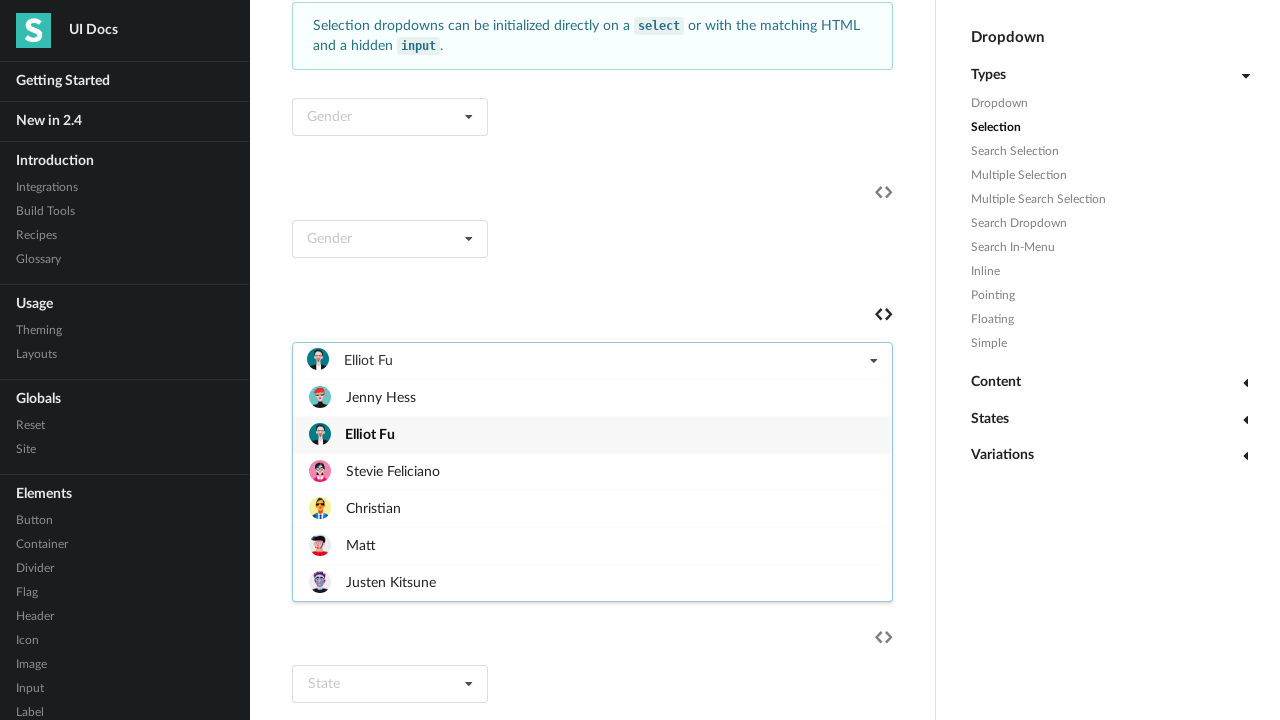

Selected option 3 from Gender dropdown at (592, 471) on (//div[text()='Gender'])[2]/following::div[5]/div[2]/div[3]
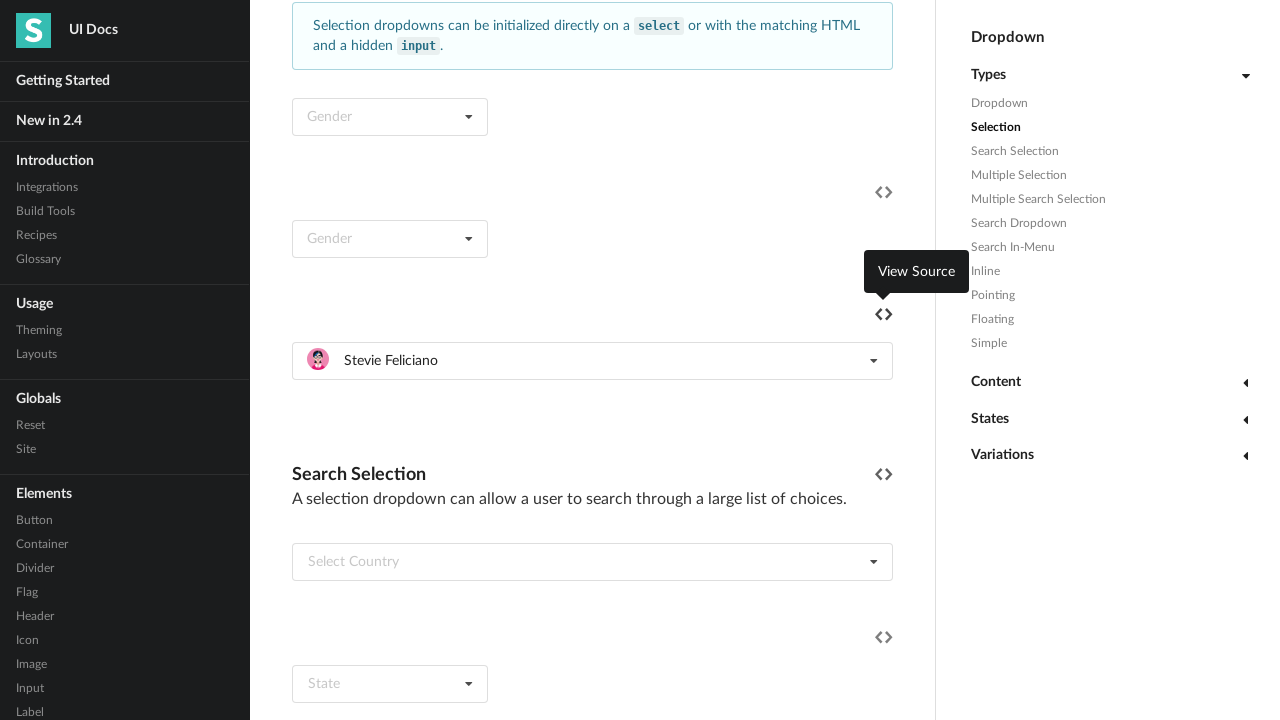

Reopened Gender dropdown after selecting option 3
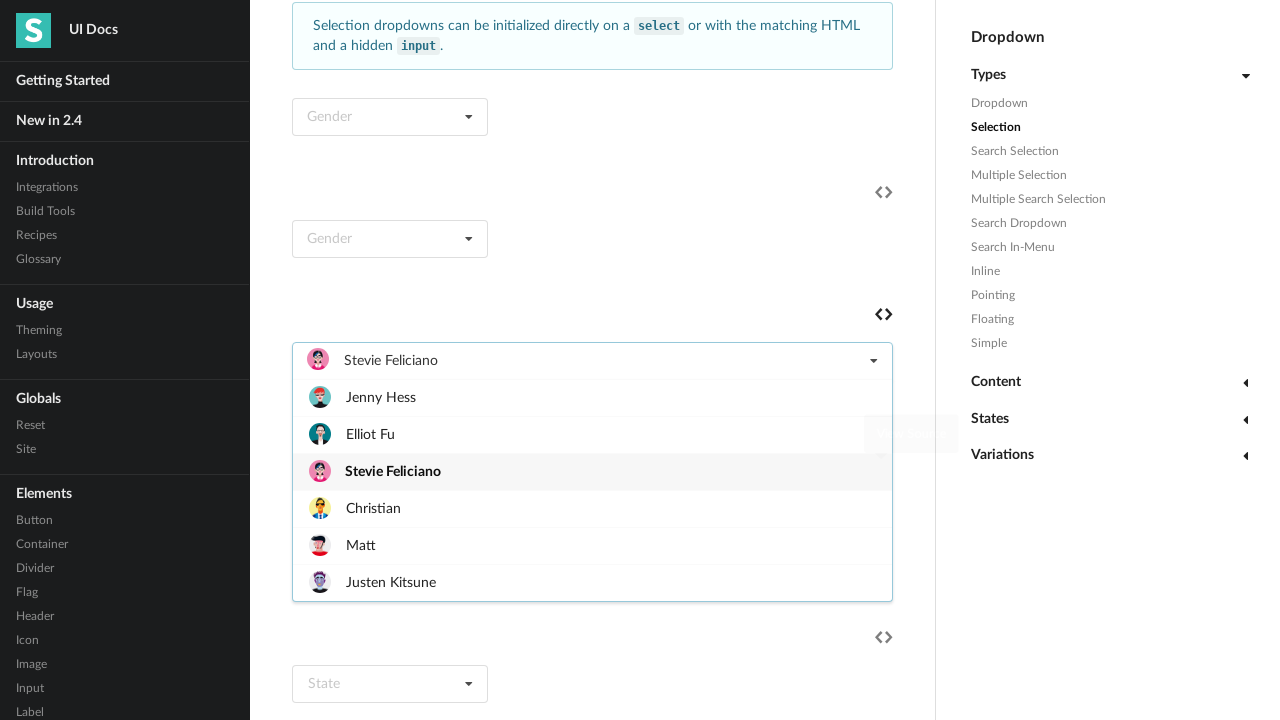

Selected option 4 from Gender dropdown at (592, 508) on (//div[text()='Gender'])[2]/following::div[5]/div[2]/div[4]
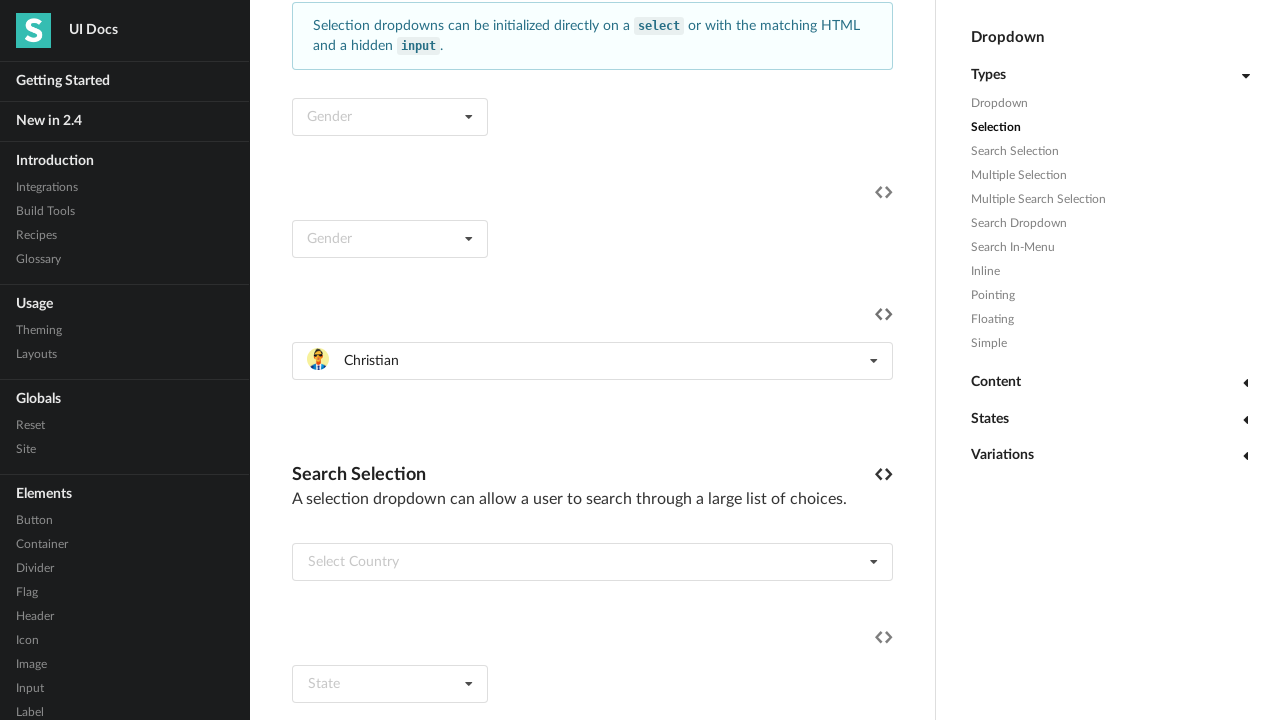

Reopened Gender dropdown after selecting option 4
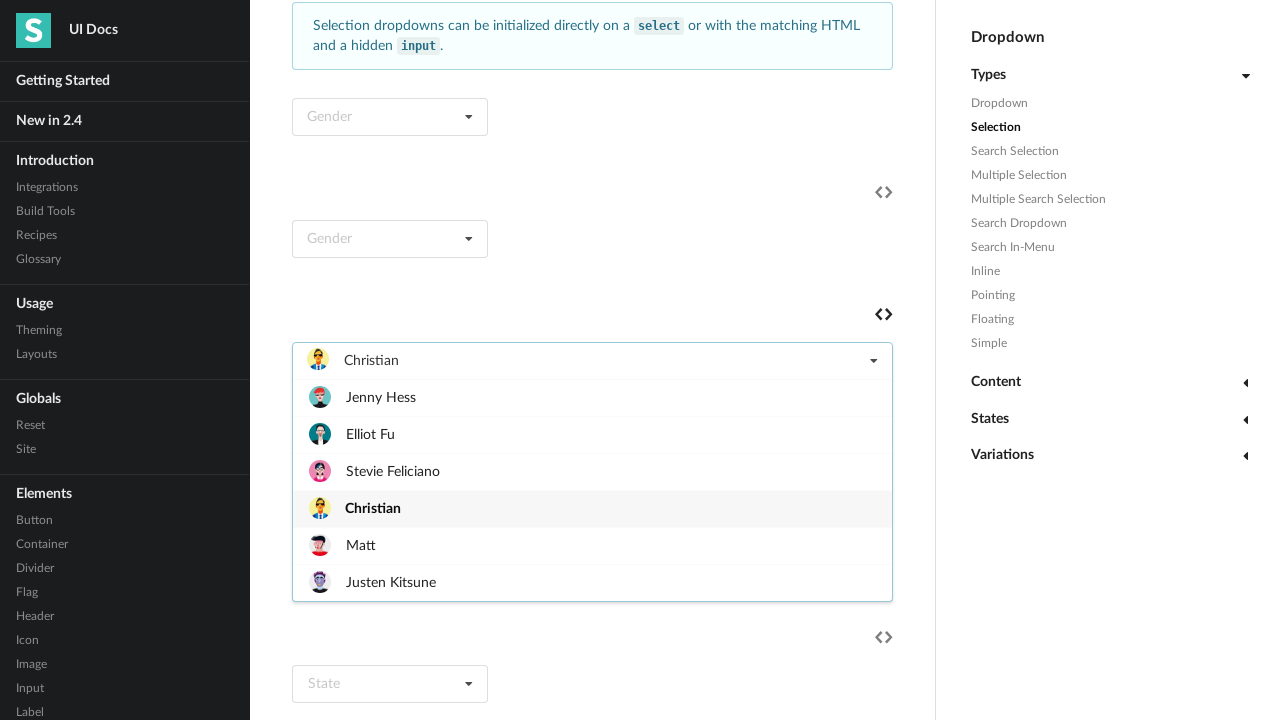

Selected option 5 from Gender dropdown at (592, 545) on (//div[text()='Gender'])[2]/following::div[5]/div[2]/div[5]
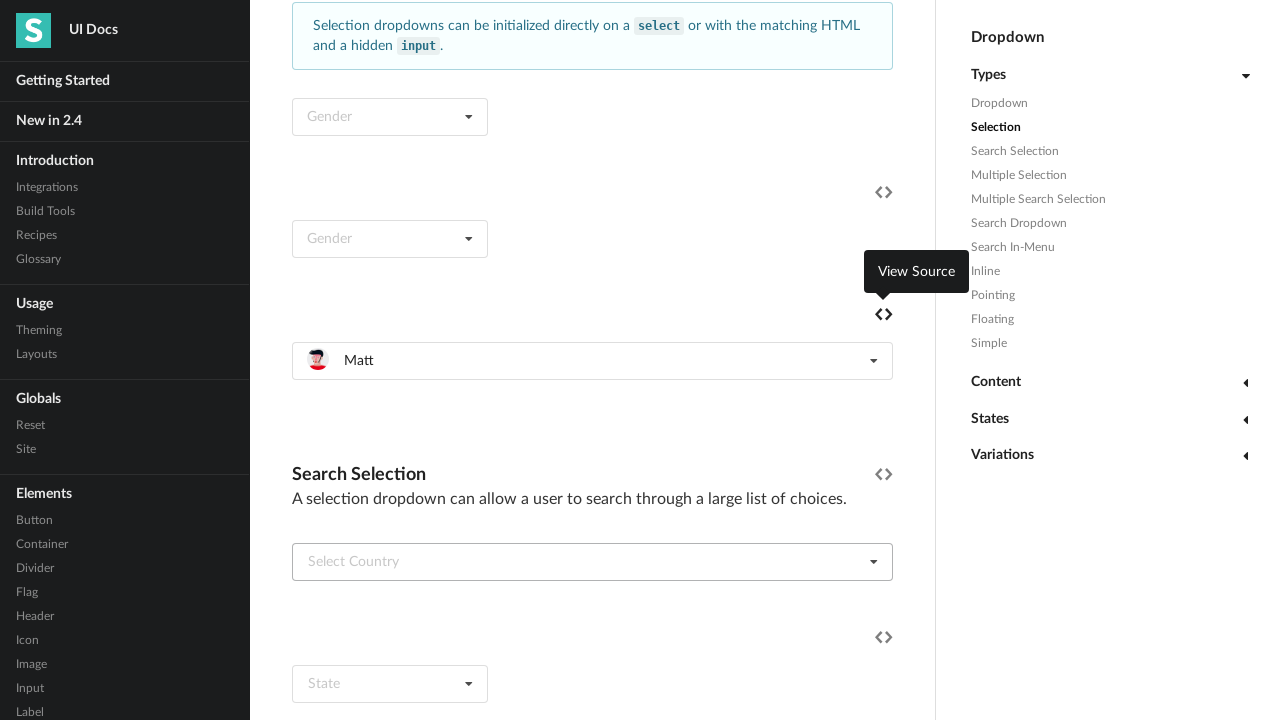

Reopened Gender dropdown after selecting option 5
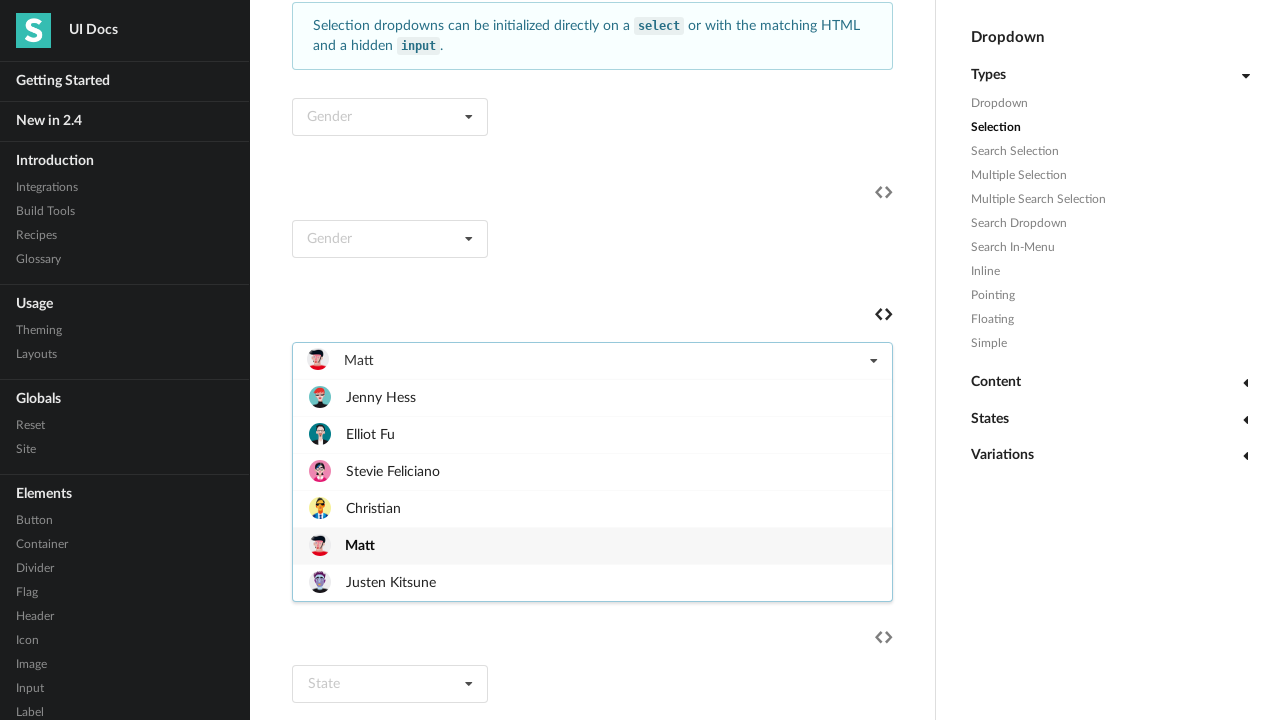

Selected option 6 from Gender dropdown at (592, 582) on (//div[text()='Gender'])[2]/following::div[5]/div[2]/div[6]
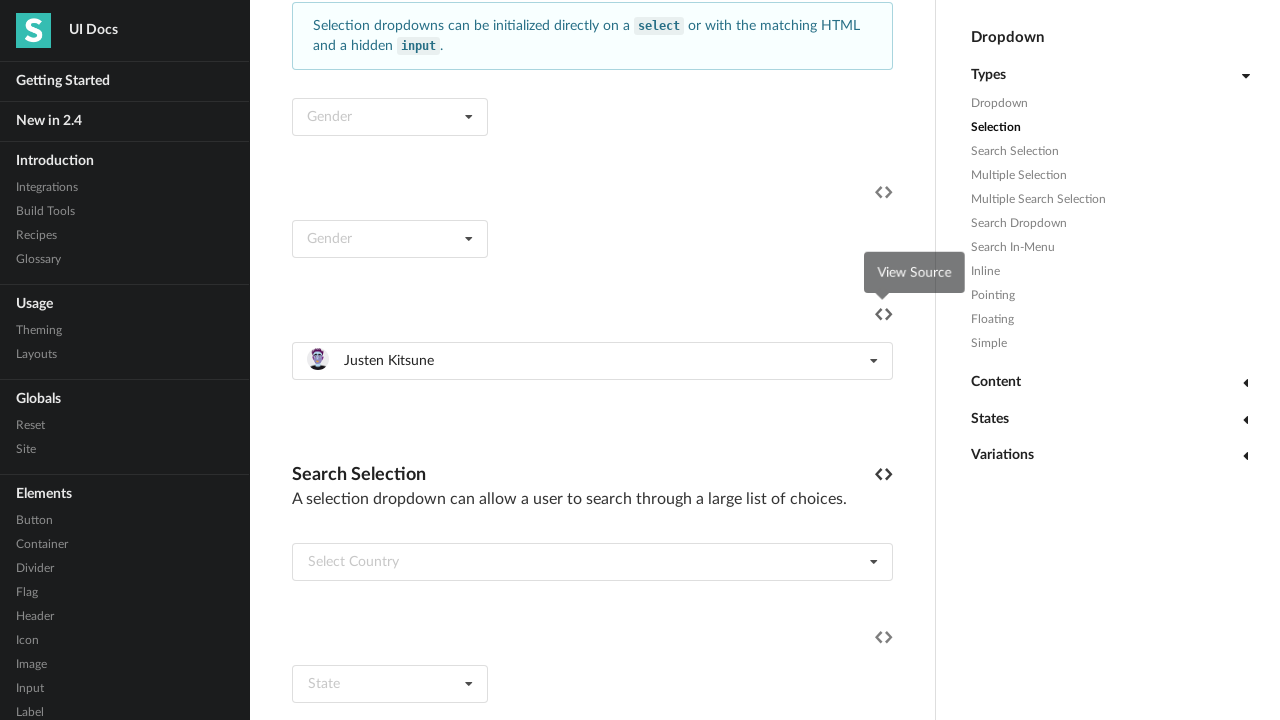

Reopened Gender dropdown after selecting option 6
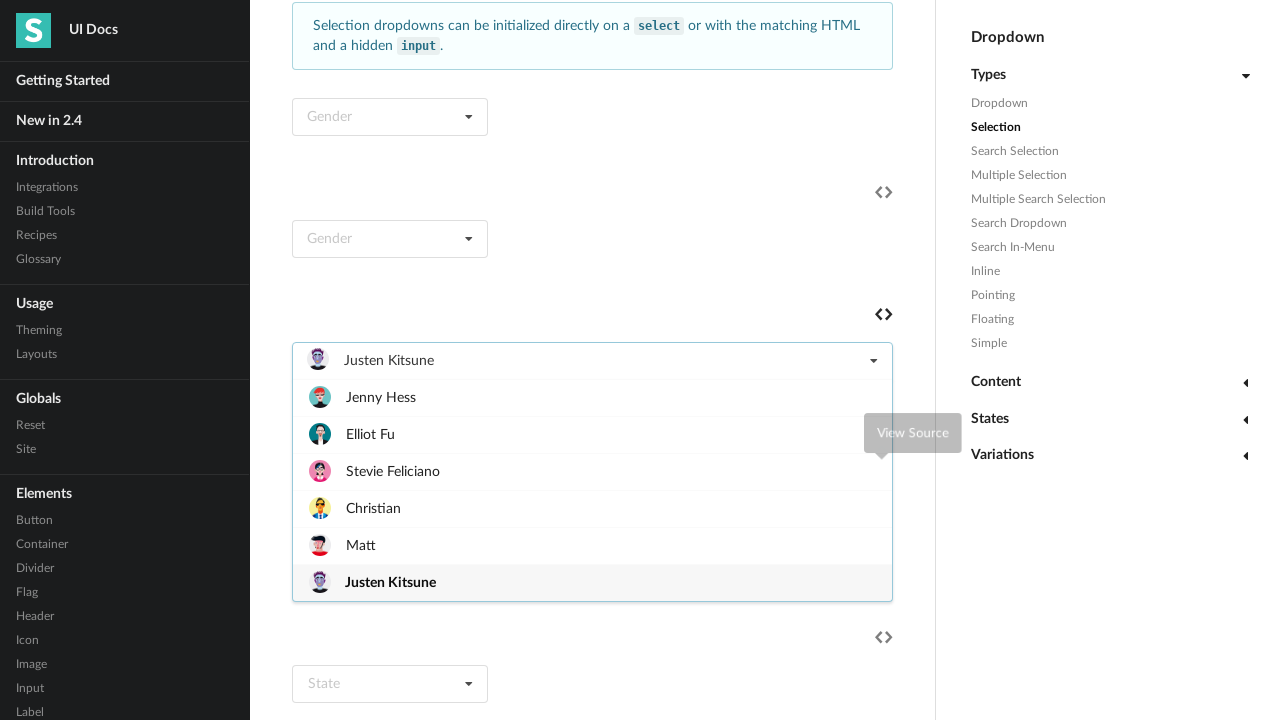

Retrieved final dropdown text content: 
        
        
        
            Justen Kitsune
        
          
            
            Jenny Hess
          
          
            
            Elliot Fu
          
          
            
            Stevie Feliciano
          
          
            
            Christian
          
          
            
            Matt
          
          
            
            Justen Kitsune
          
        
      
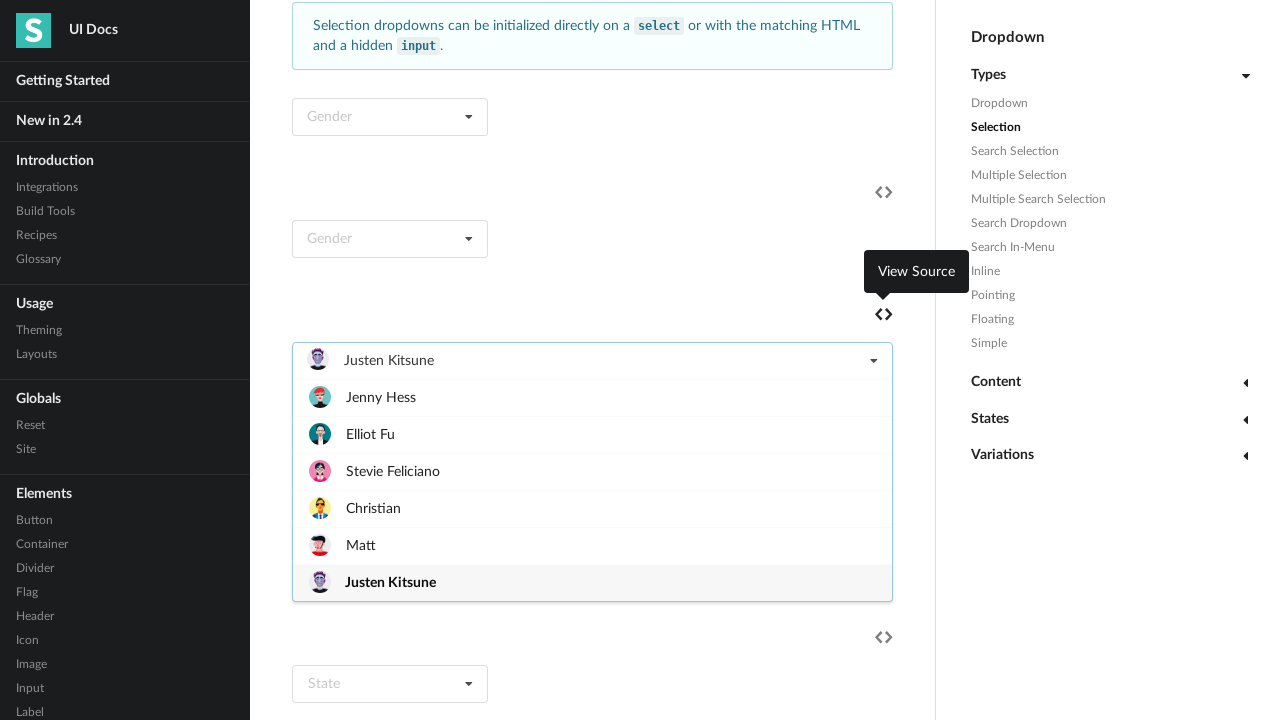

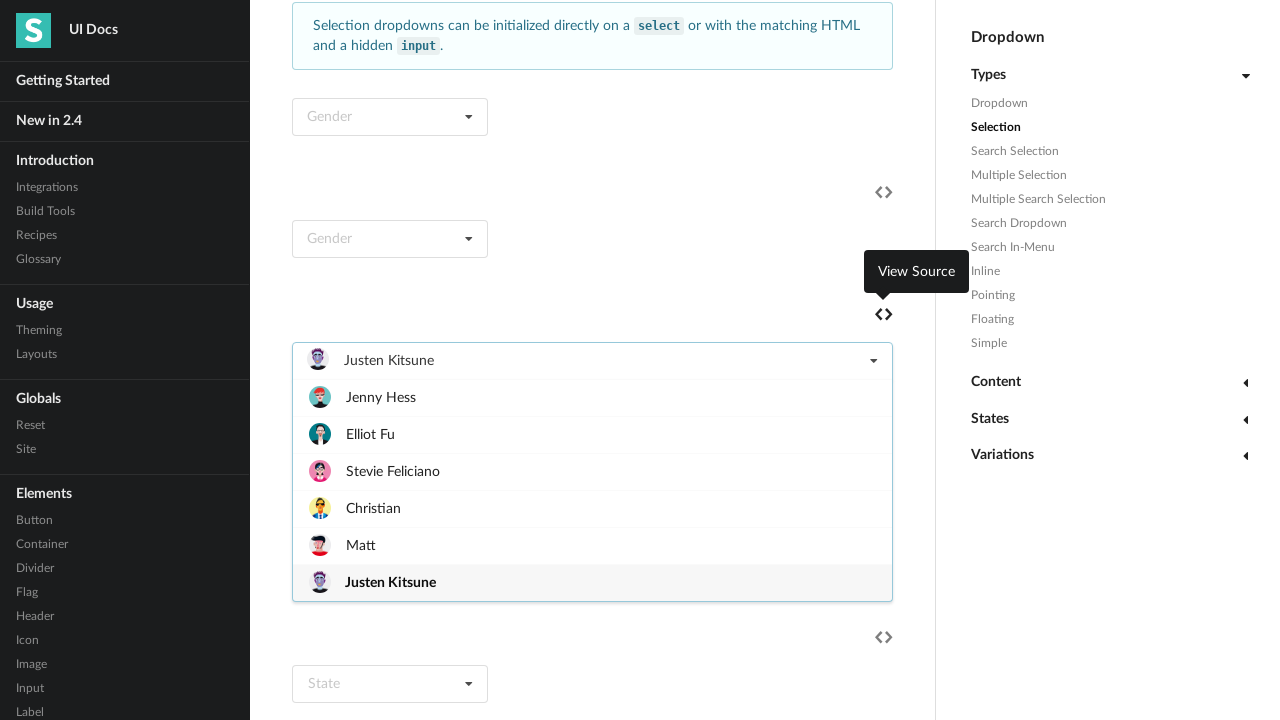